Tests the course equivalency search flow and verifies that a state can be selected from the dropdown after submitting the initial search form.

Starting URL: https://ssb.ua.edu/pls/PROD/rtstreq.P_Searchtype

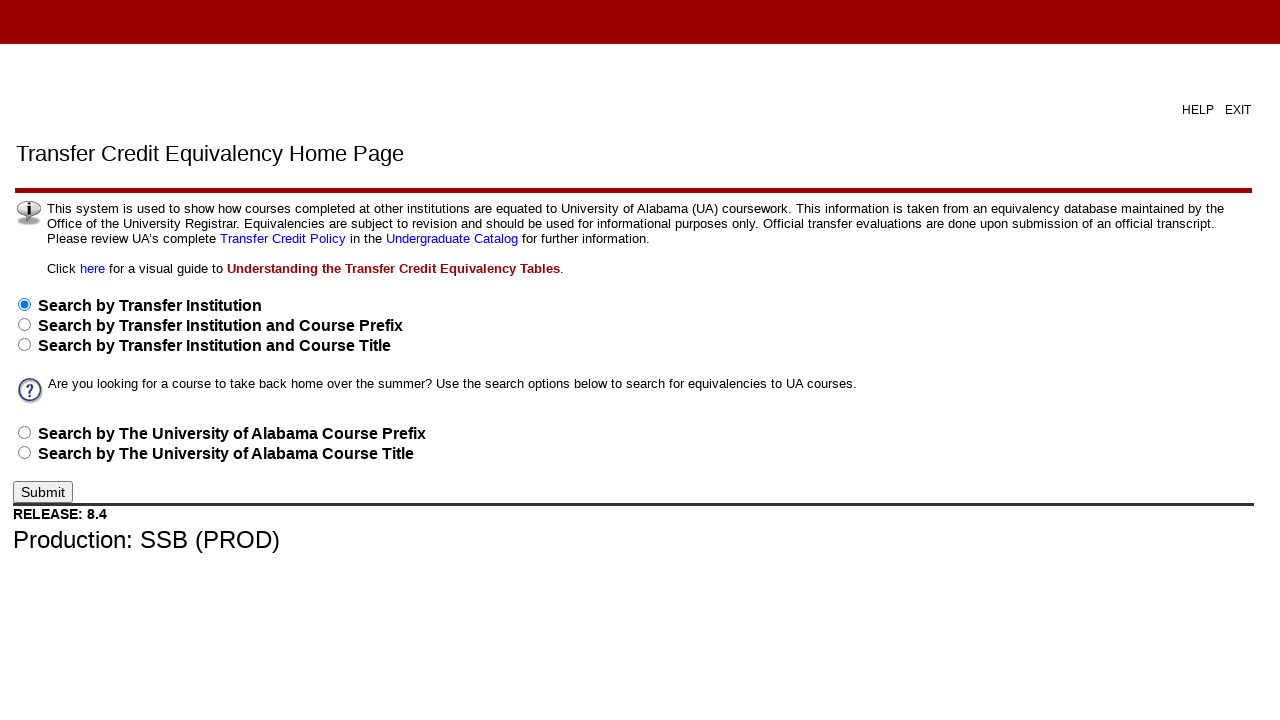

Selected BAMANAME radio button to initiate course equivalency search at (24, 453) on input[type='radio'][value='BAMANAME']
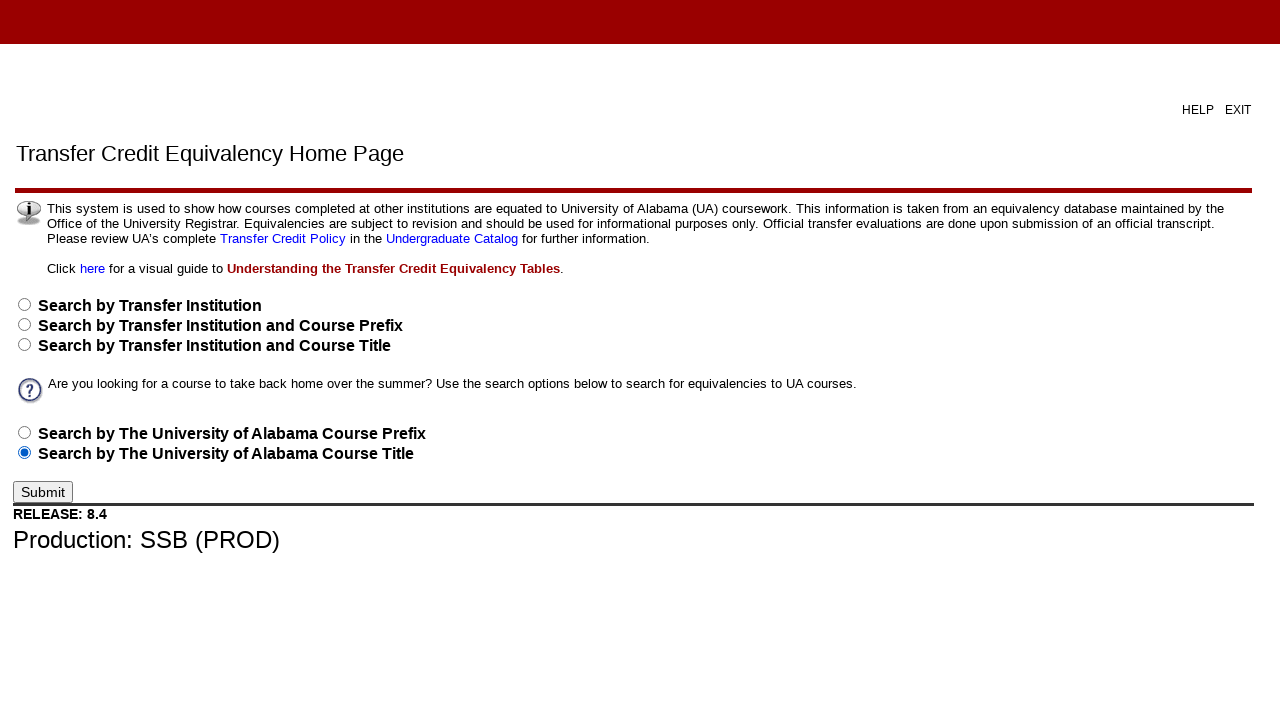

Submitted initial search form at (43, 492) on input[type='submit'][value='Submit']
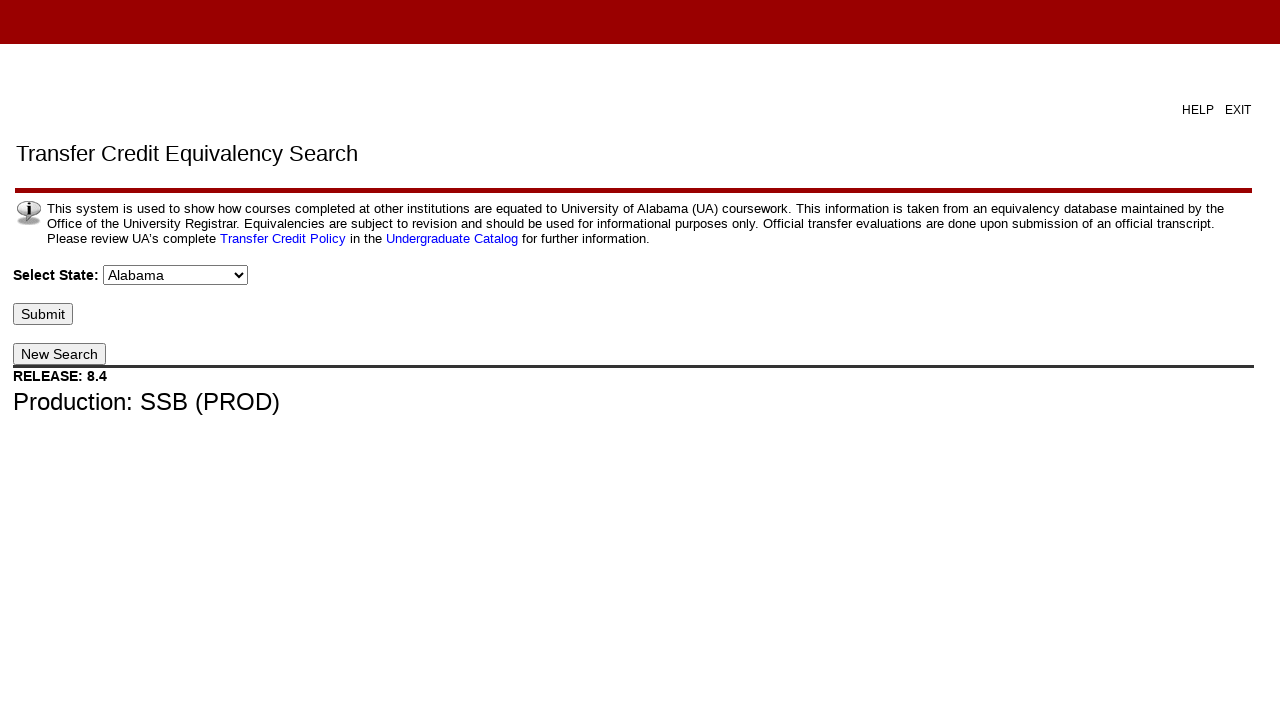

State dropdown became available after form submission
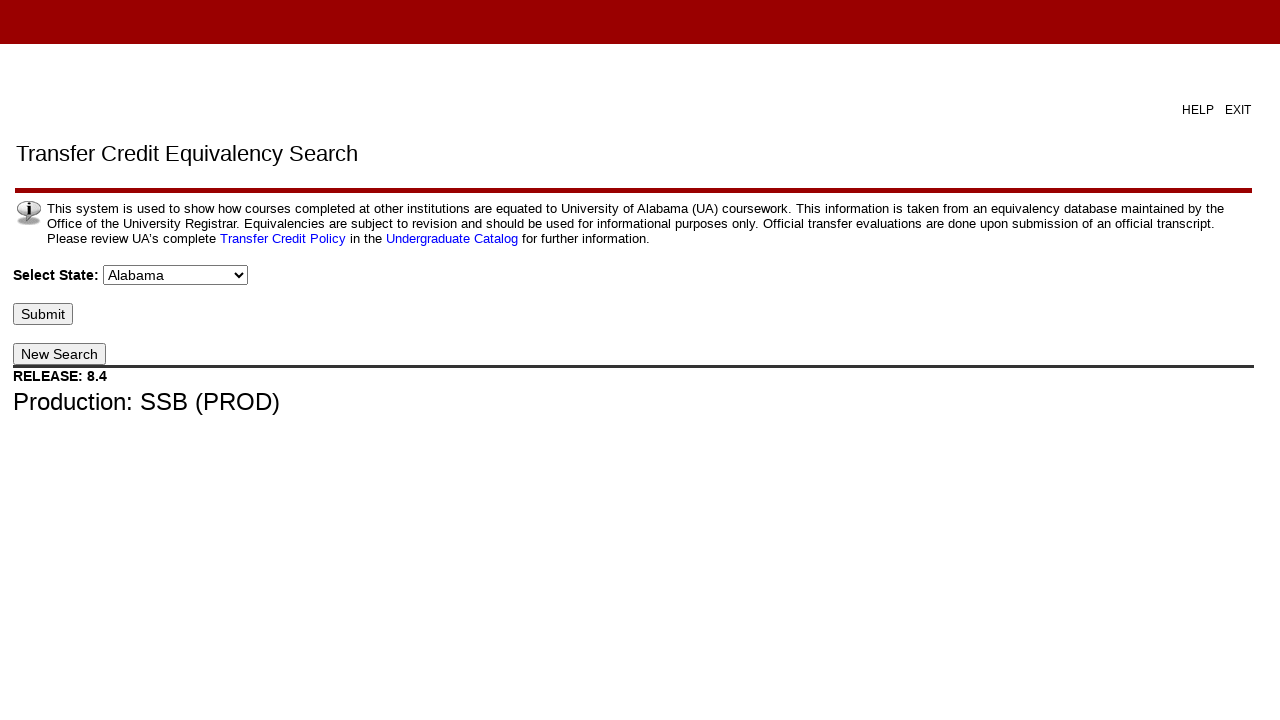

Selected Florida from the state dropdown on #p_state
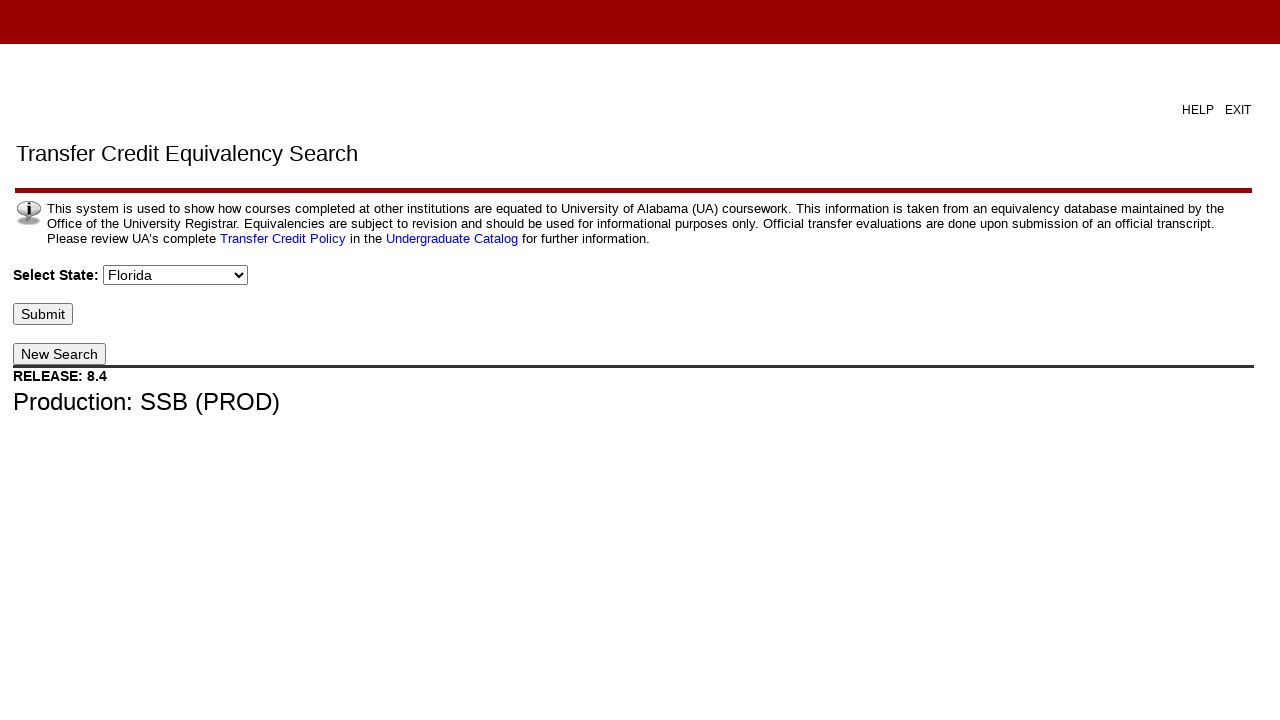

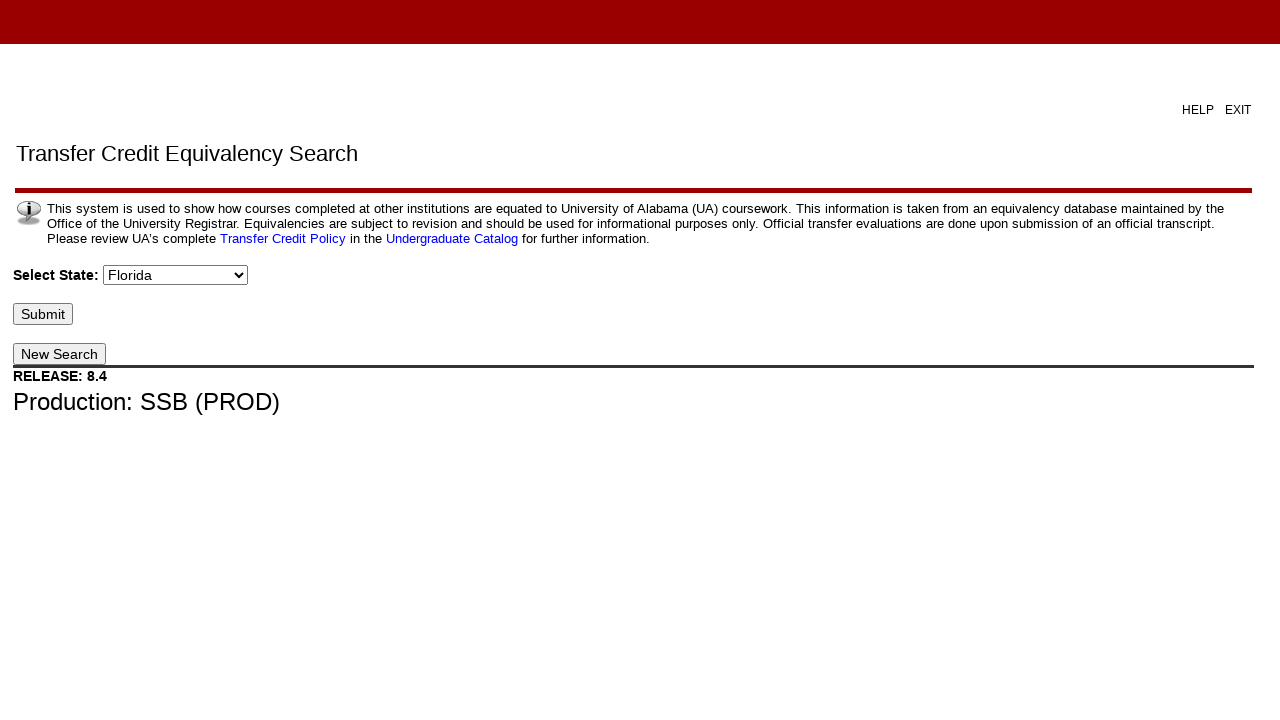